Tests that registration fails when password is too short (less than 8 characters).

Starting URL: https://anatoly-karpovich.github.io/demo-login-form/

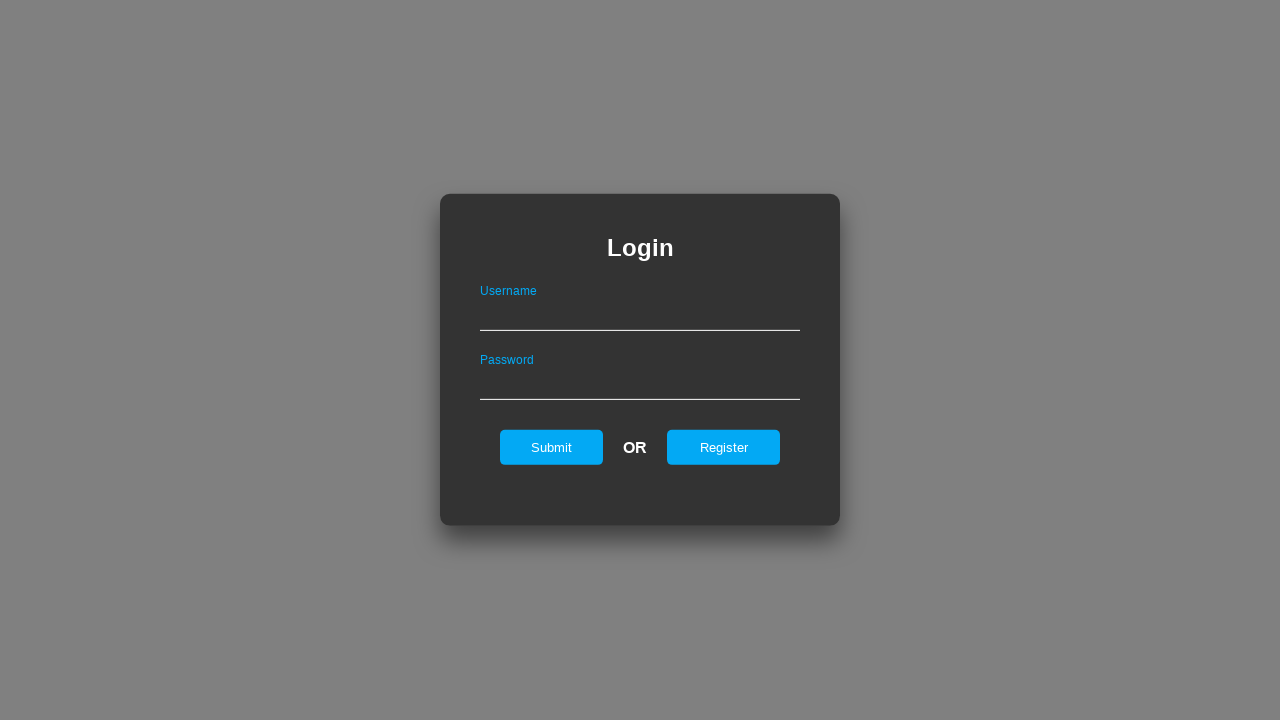

Clicked register link to navigate to registration form at (724, 447) on #registerOnLogin
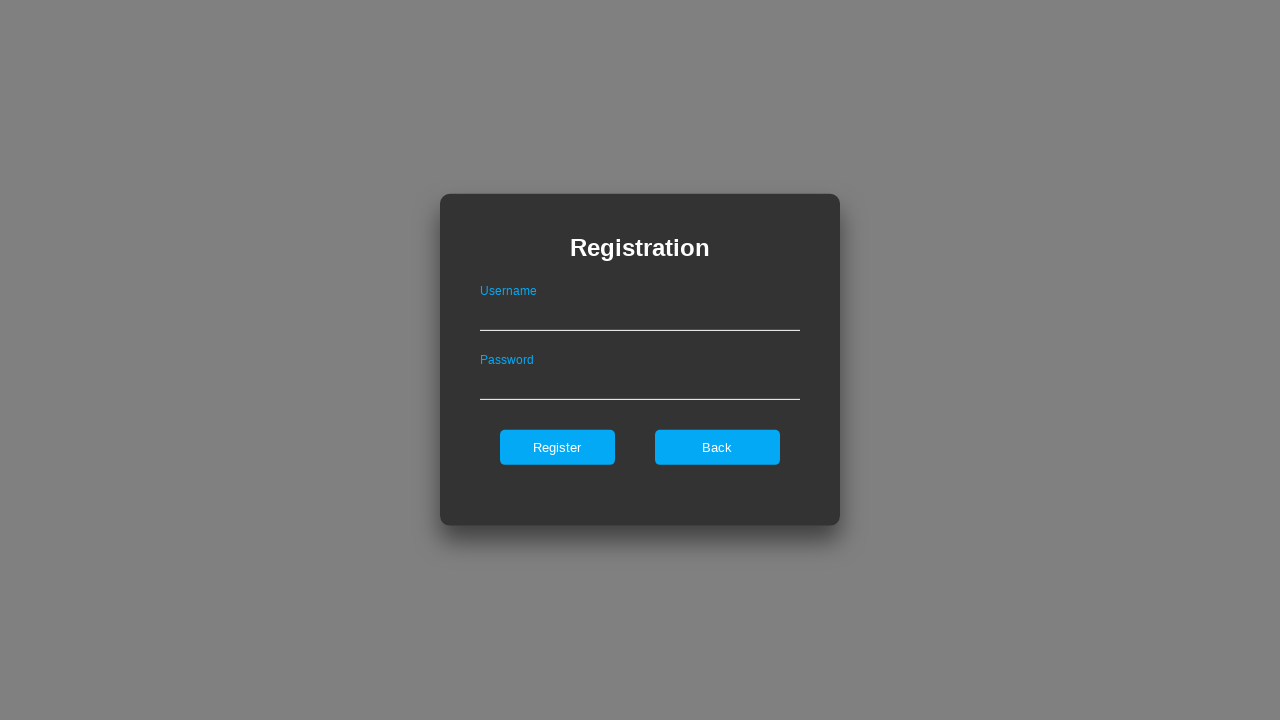

Filled username field with 'validuser' on #userNameOnRegister
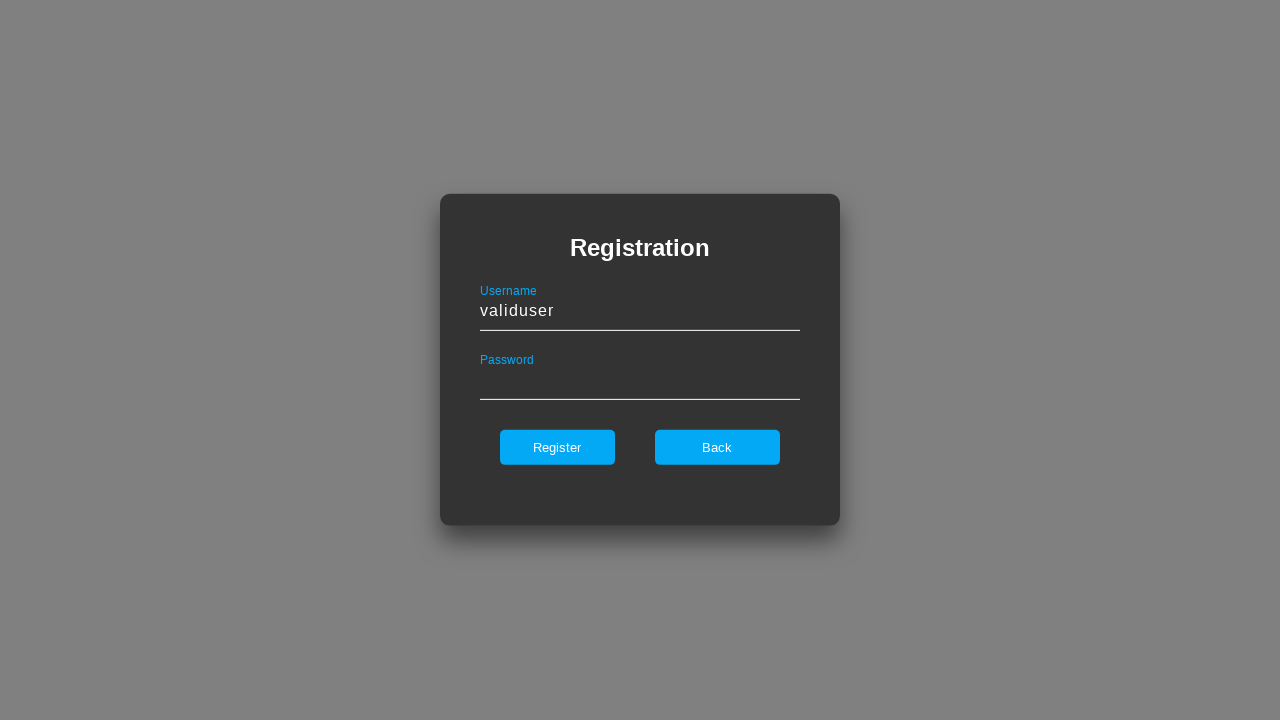

Filled password field with short password '123' (less than 8 characters) on #passwordOnRegister
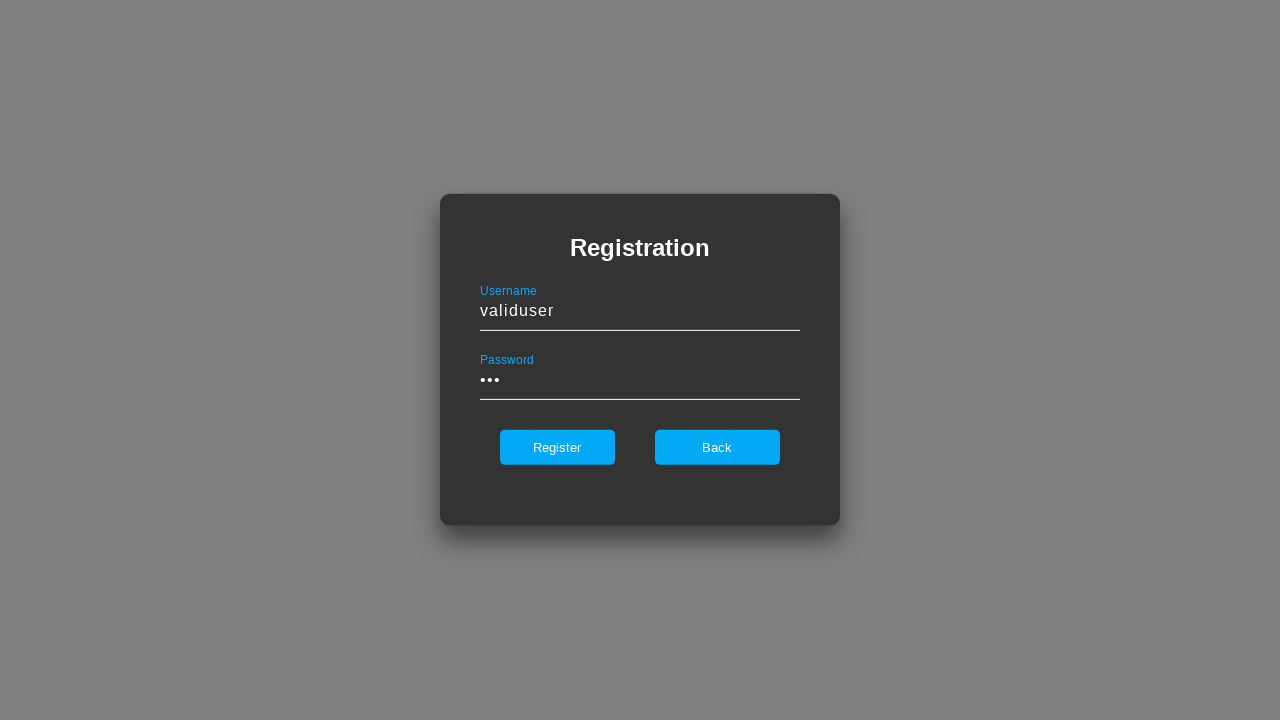

Clicked register button to attempt registration at (557, 447) on #register
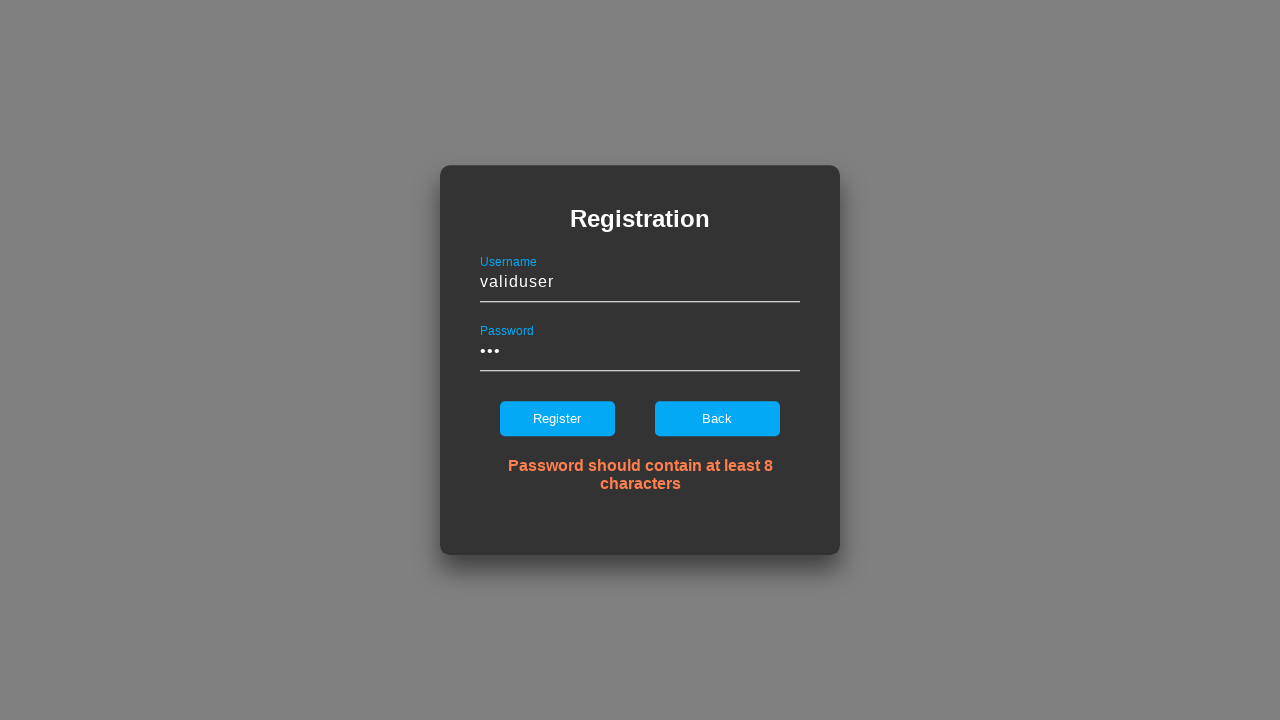

Error message appeared, confirming registration failed due to short password
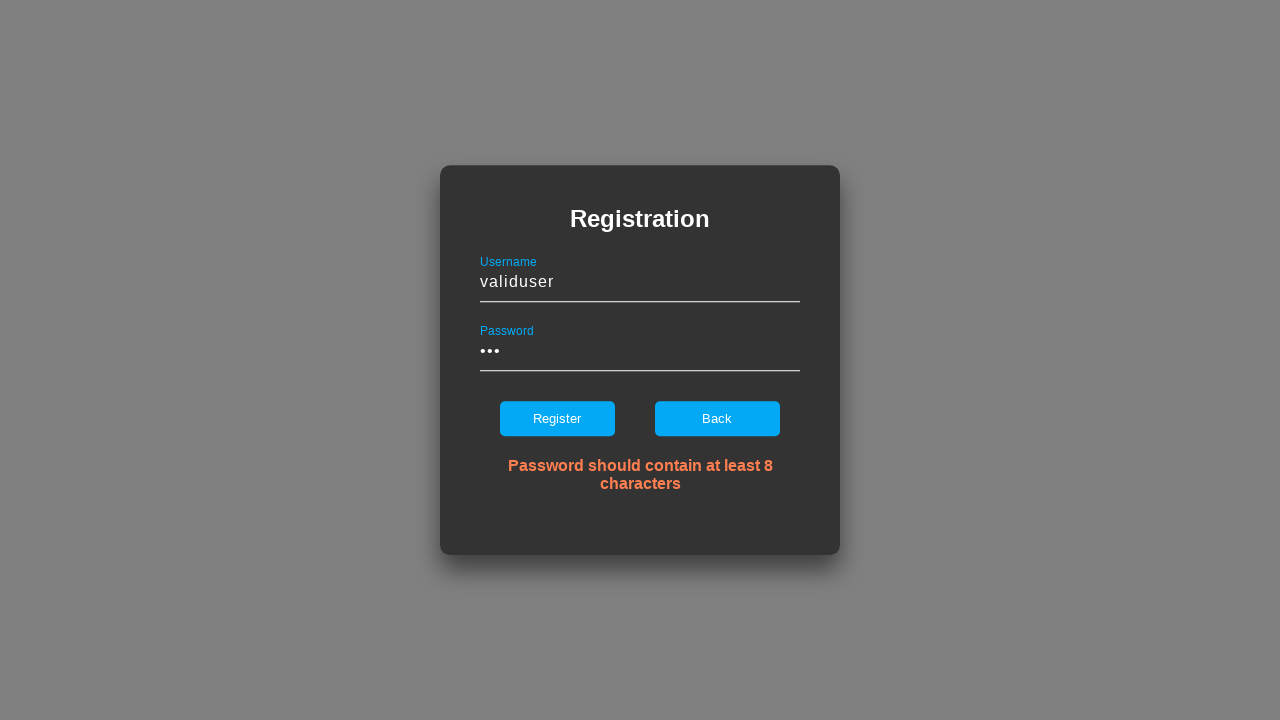

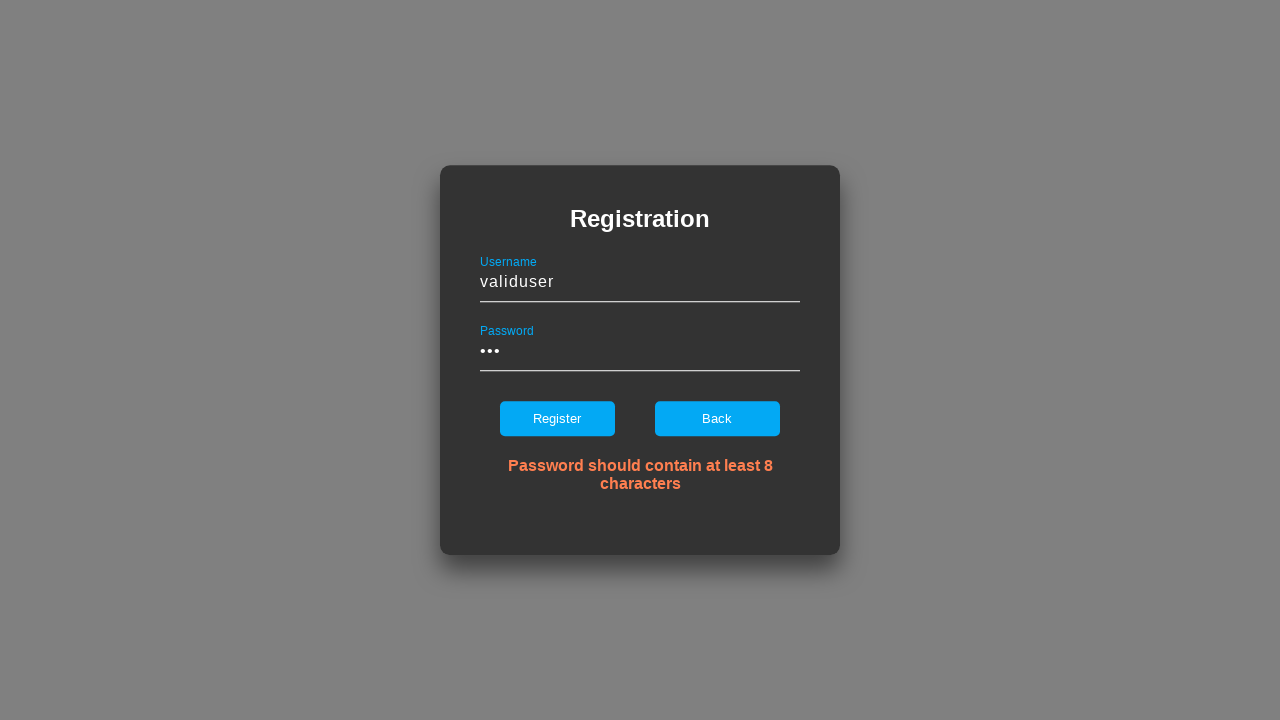